Tests checkbox functionality by navigating to the checkboxes page and clicking on the first checkbox to toggle its state

Starting URL: https://the-internet.herokuapp.com/checkboxes

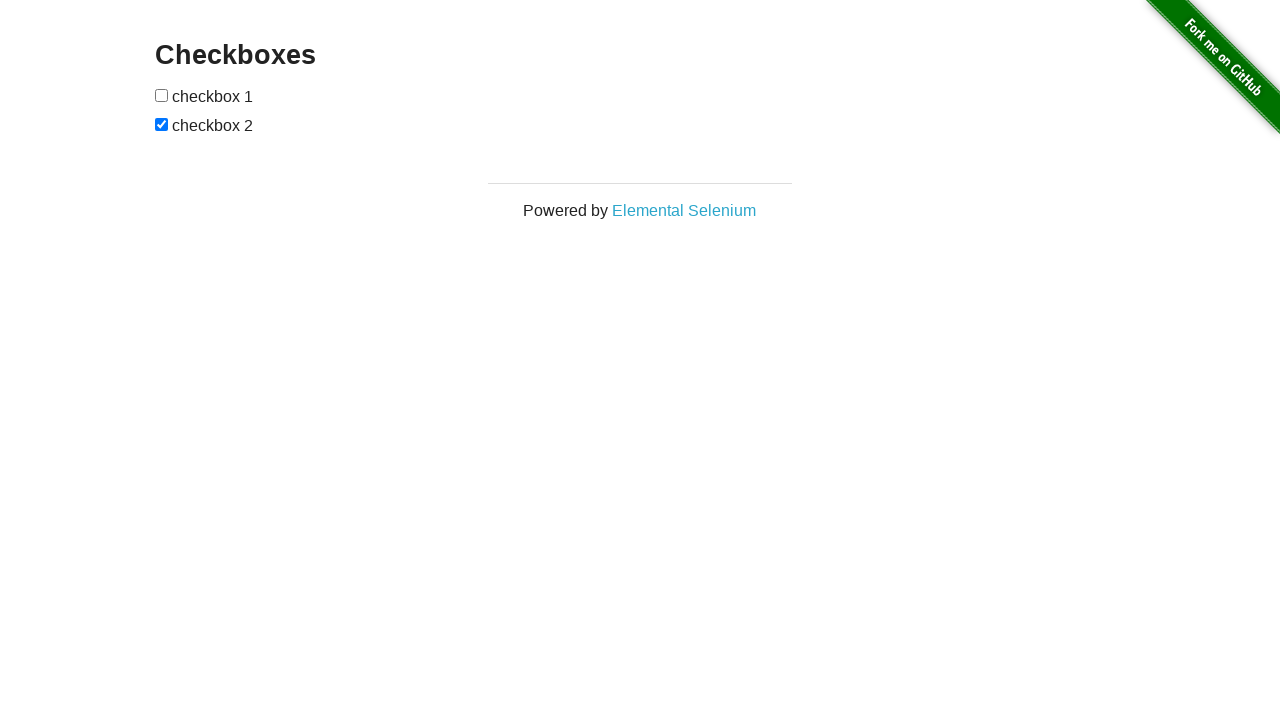

Navigated to checkboxes page
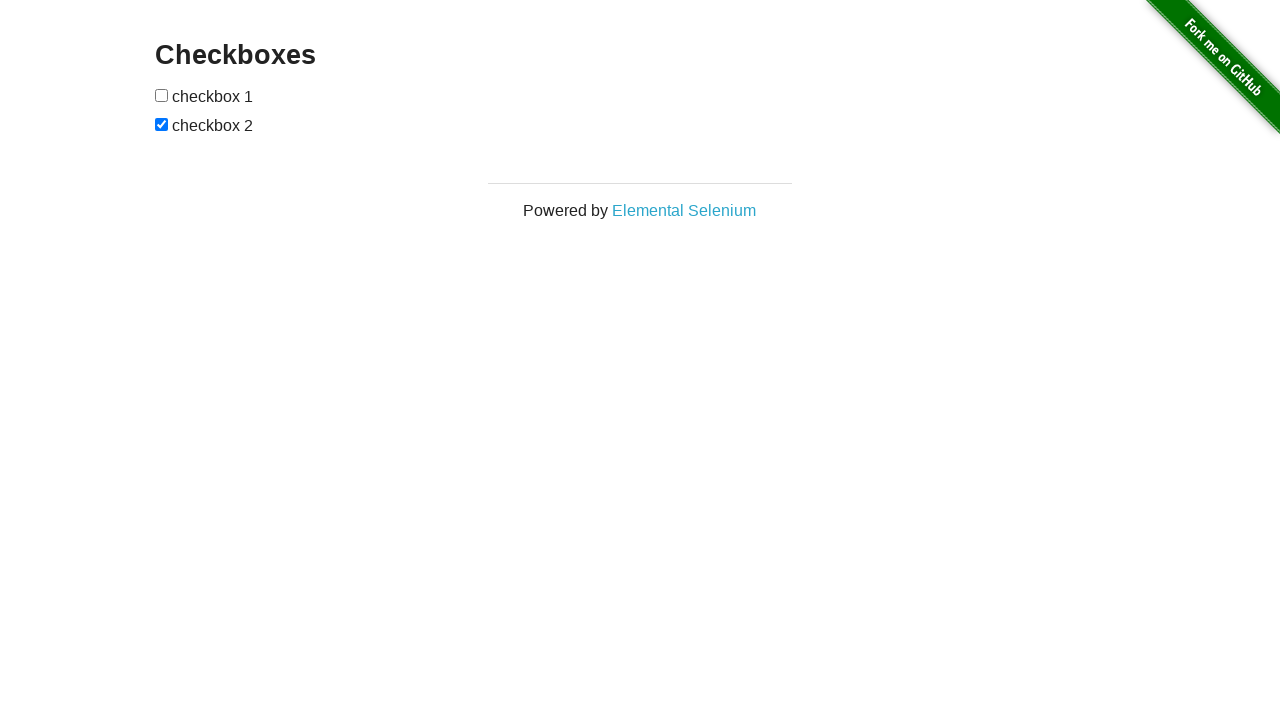

Clicked the first checkbox to toggle its state at (162, 95) on (//input[@type='checkbox'])[1]
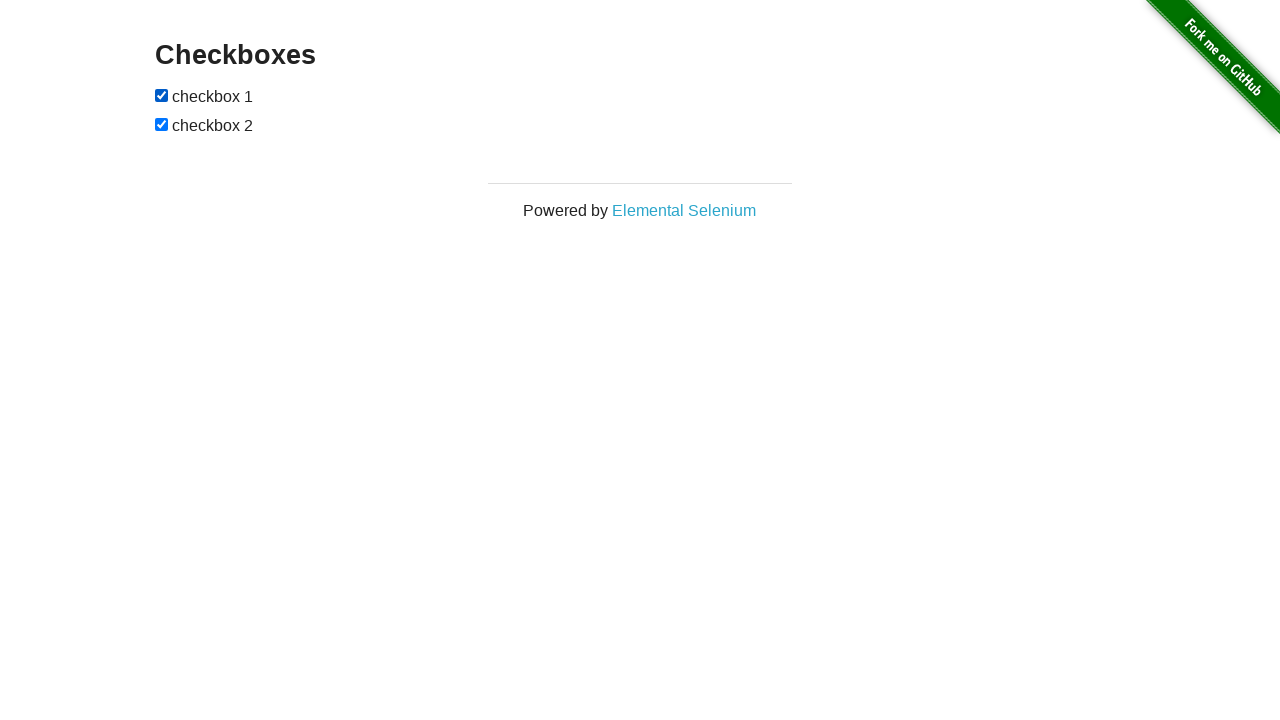

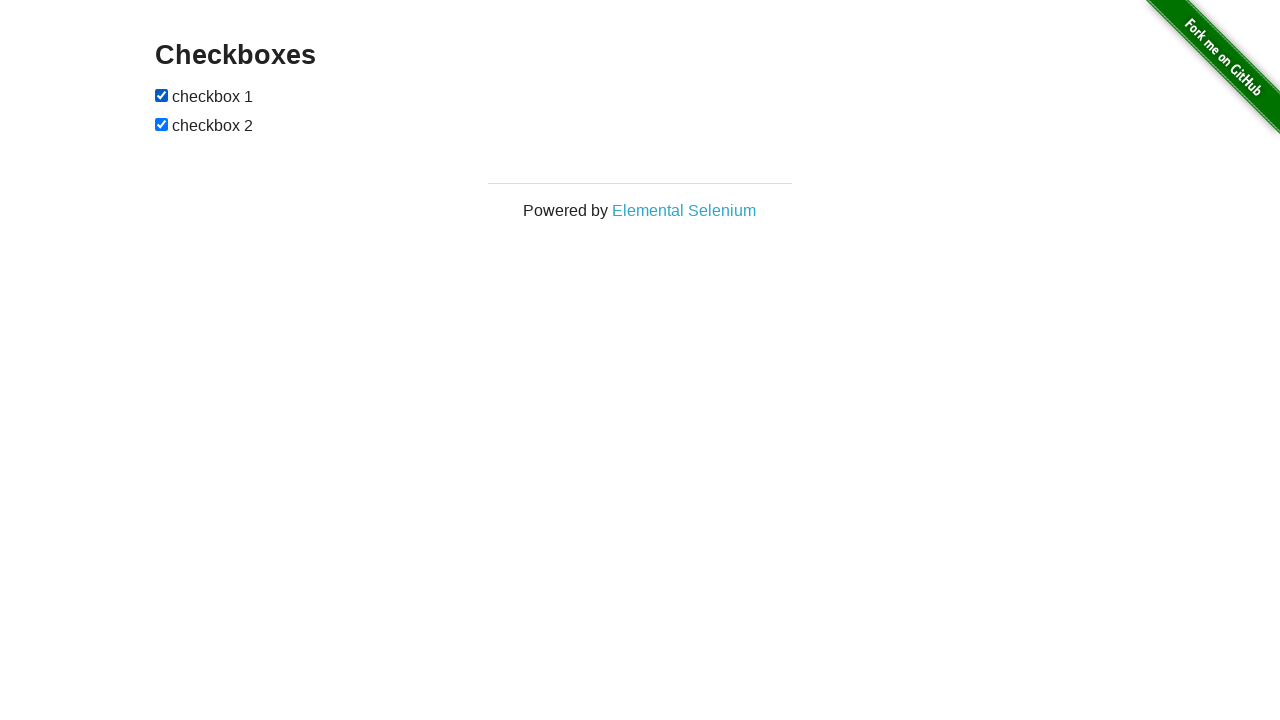